Tests iframe interaction by switching into an iframe, verifying text content inside it, then switching back to the parent frame and verifying header text

Starting URL: https://practice.cydeo.com/iframe

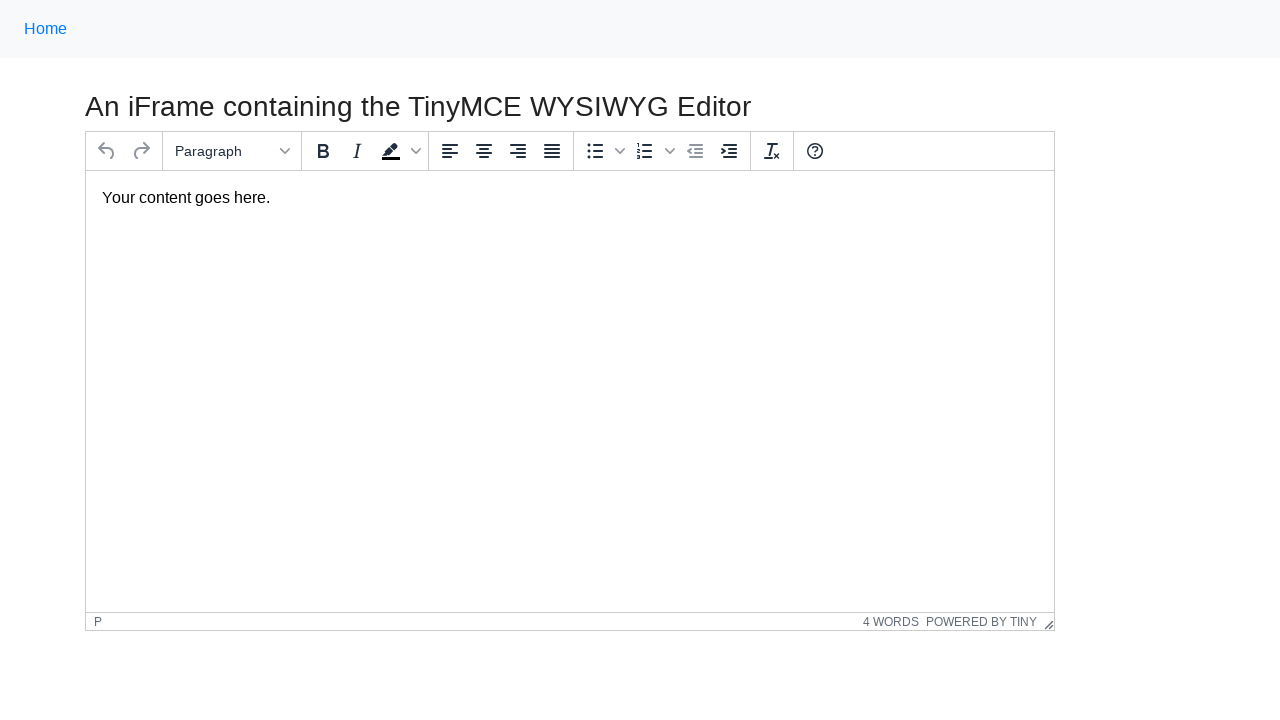

Navigated to iframe practice page
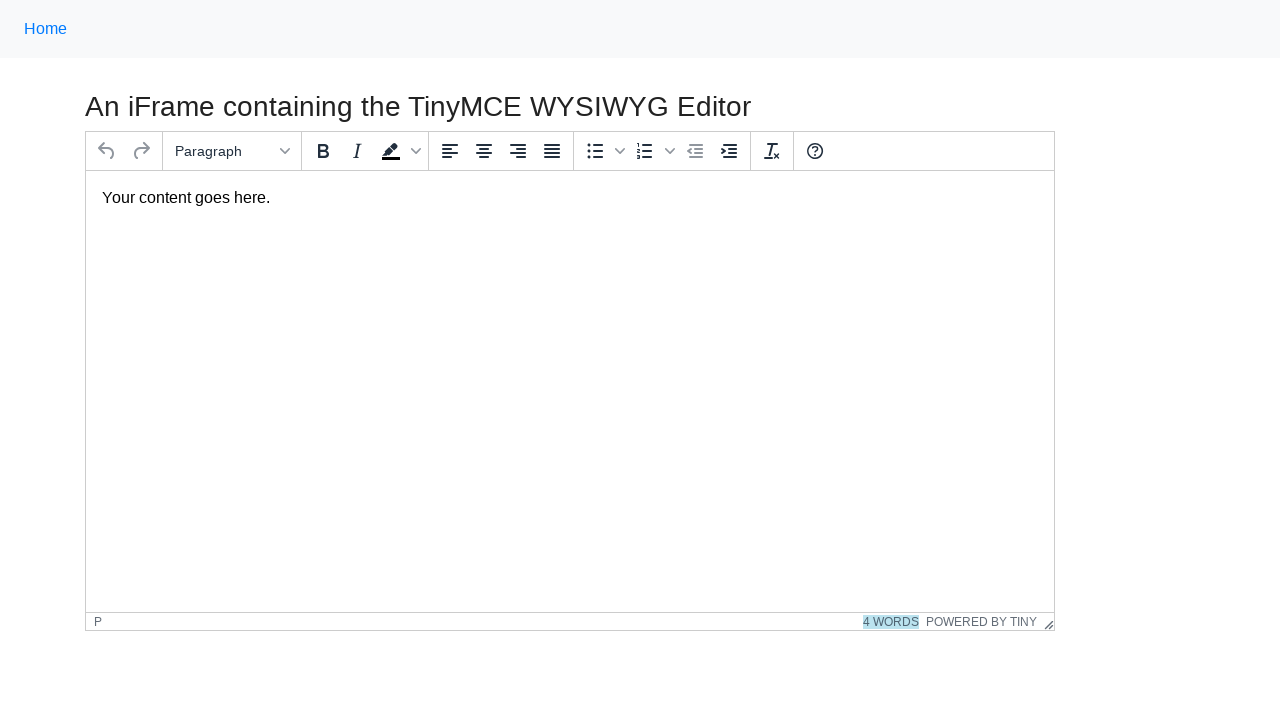

Located iframe with id 'mce_0_ifr'
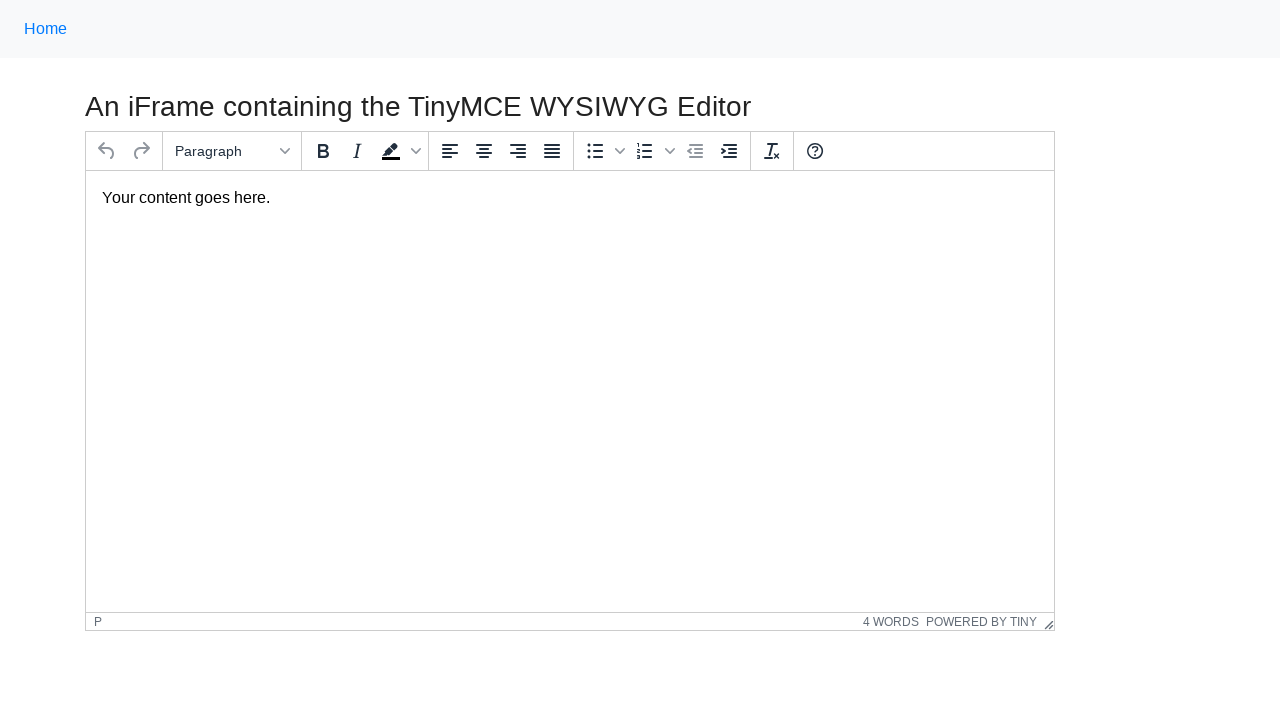

Waited for paragraph element inside iframe to load
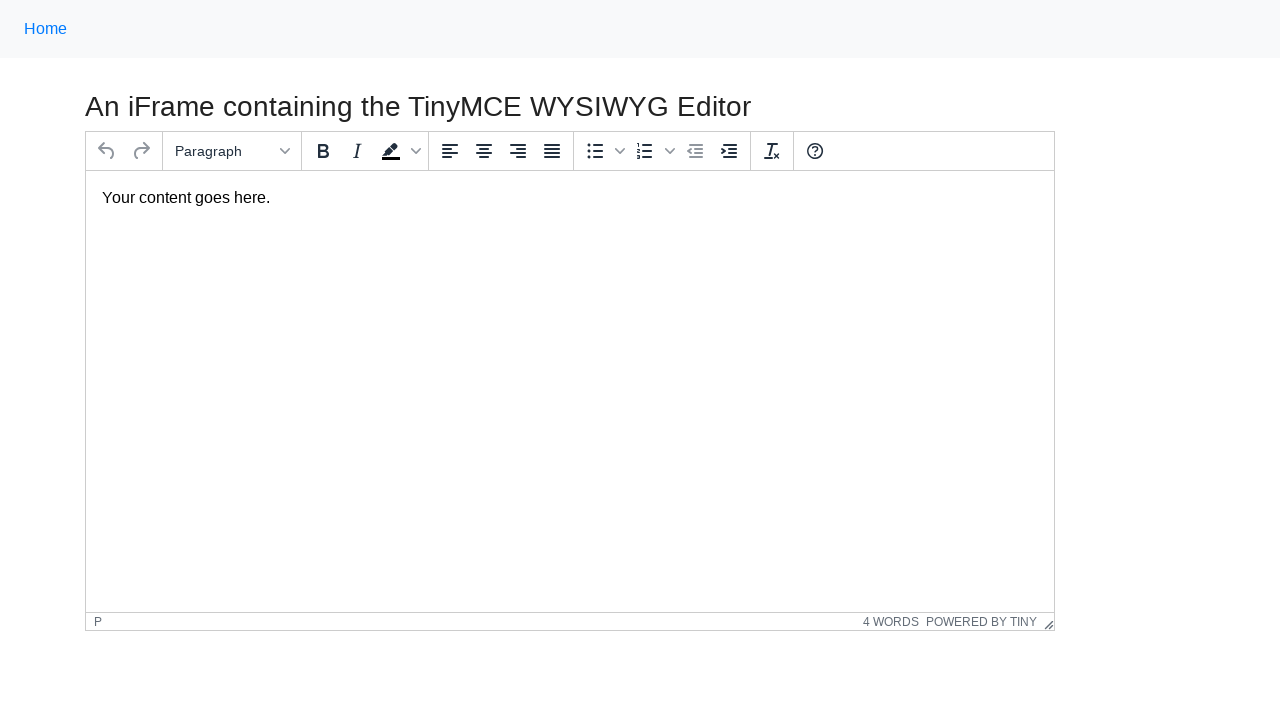

Verified text content inside iframe matches expected text
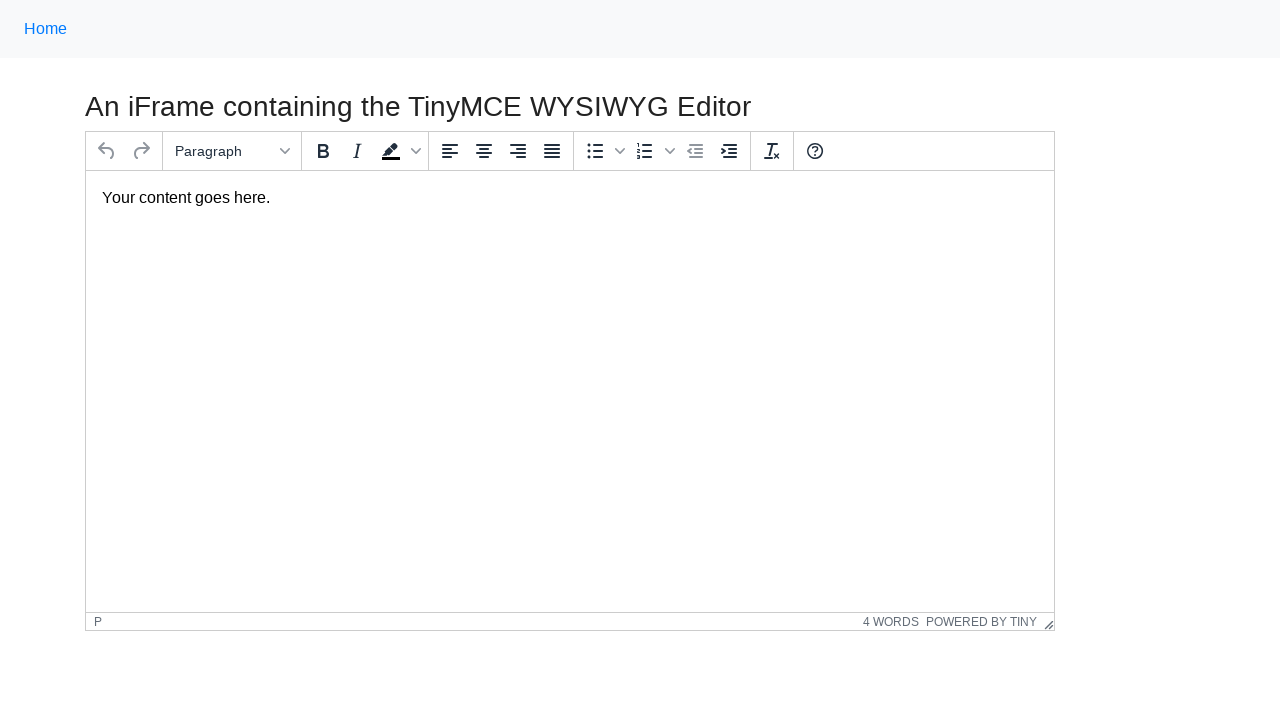

Waited for h3 header element on main page
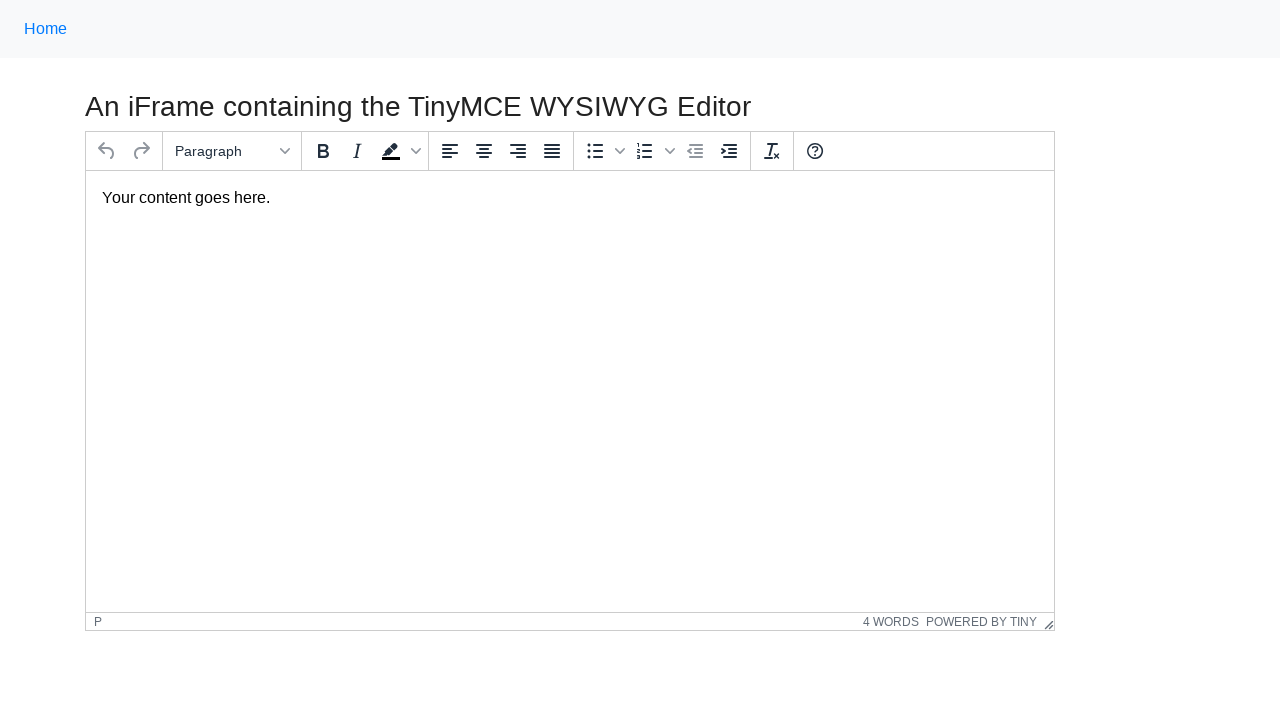

Verified header text on main page matches expected text
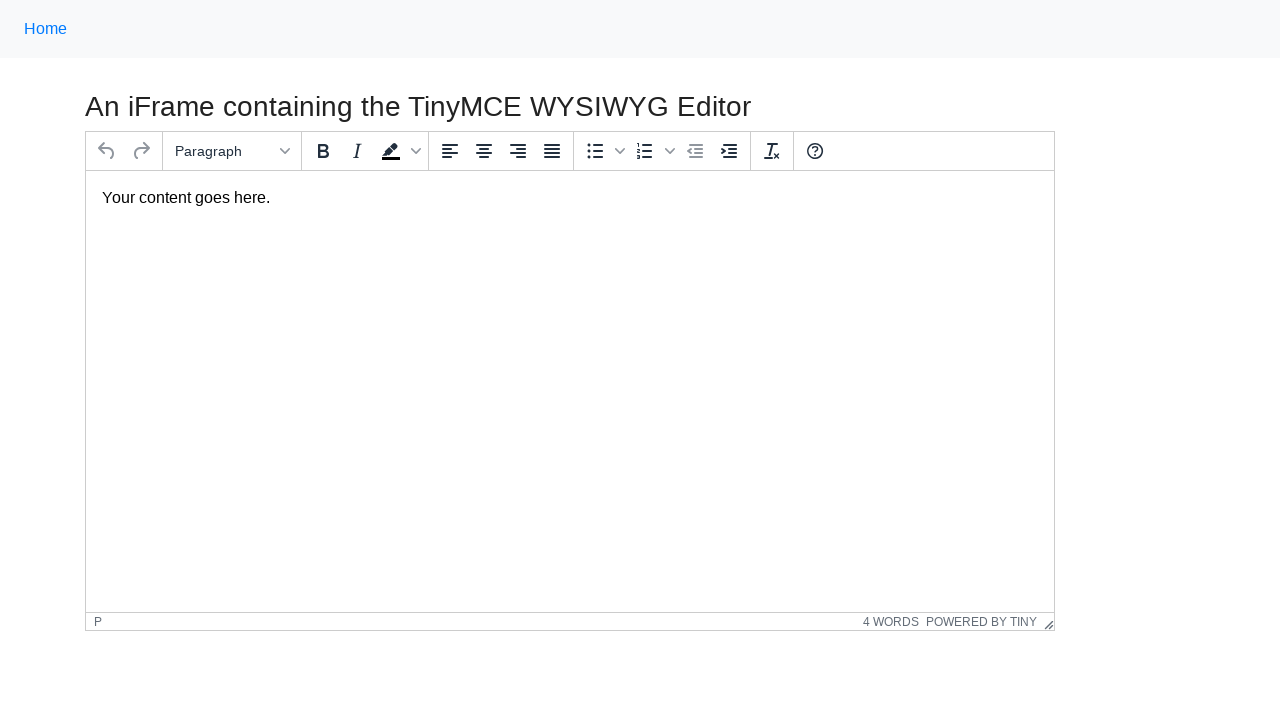

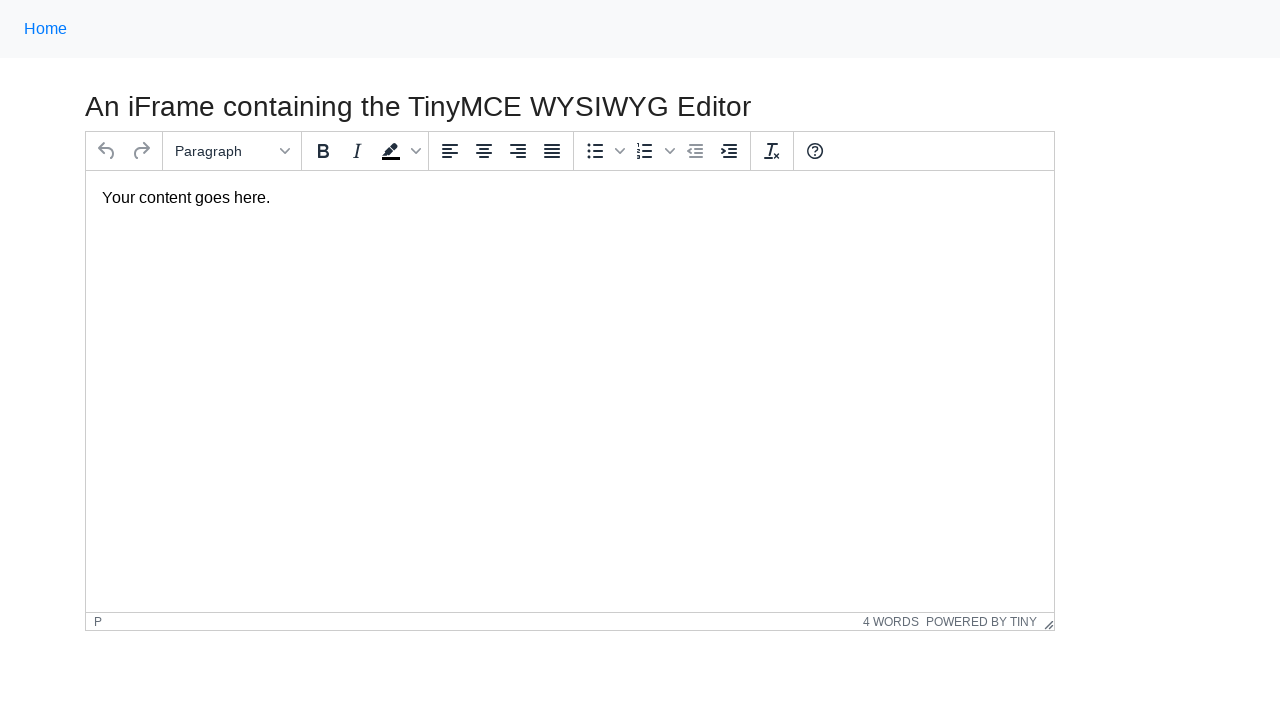